Fills out a text box form with user name, email, and addresses, then submits the form

Starting URL: https://demoqa.com/text-box

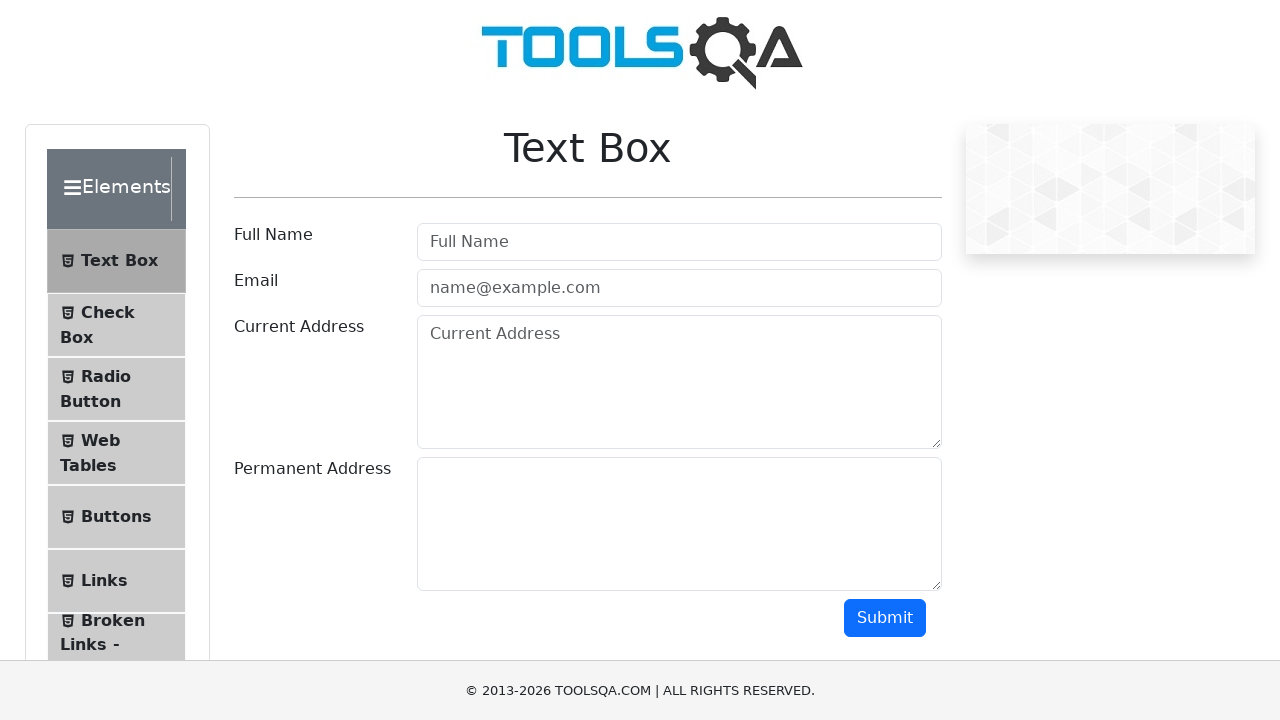

Removed fixed banner element
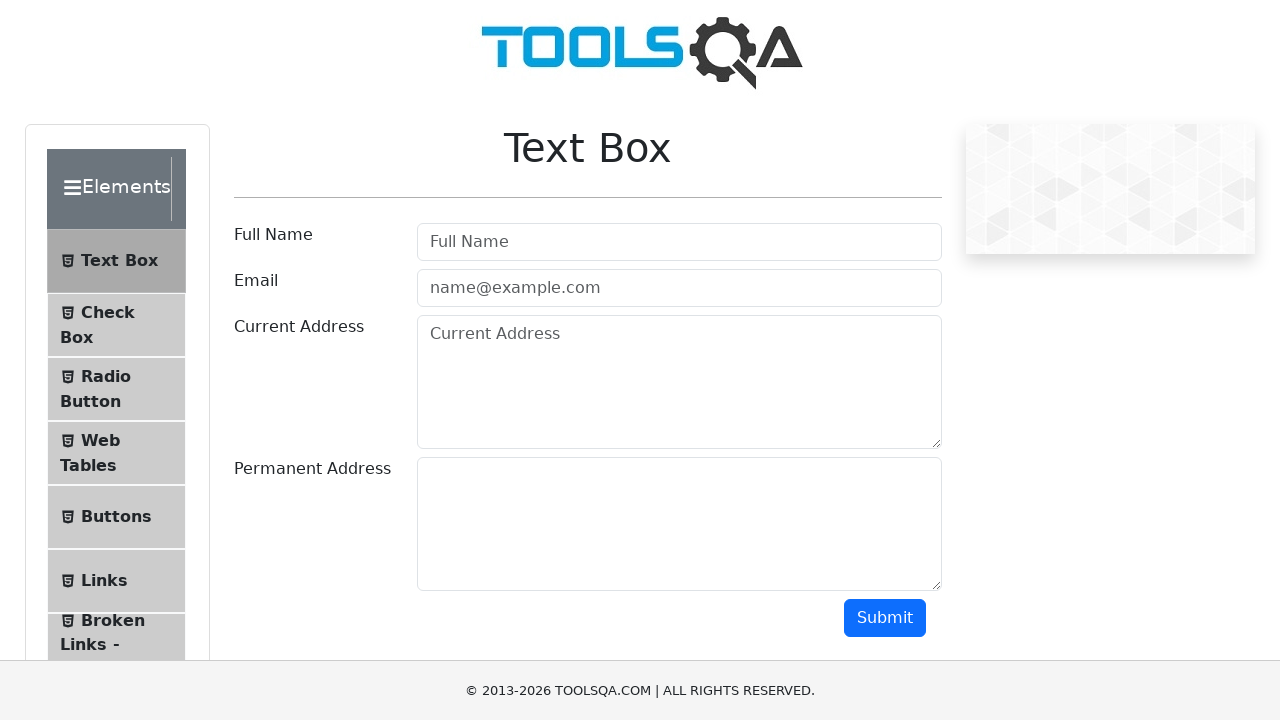

Removed footer element
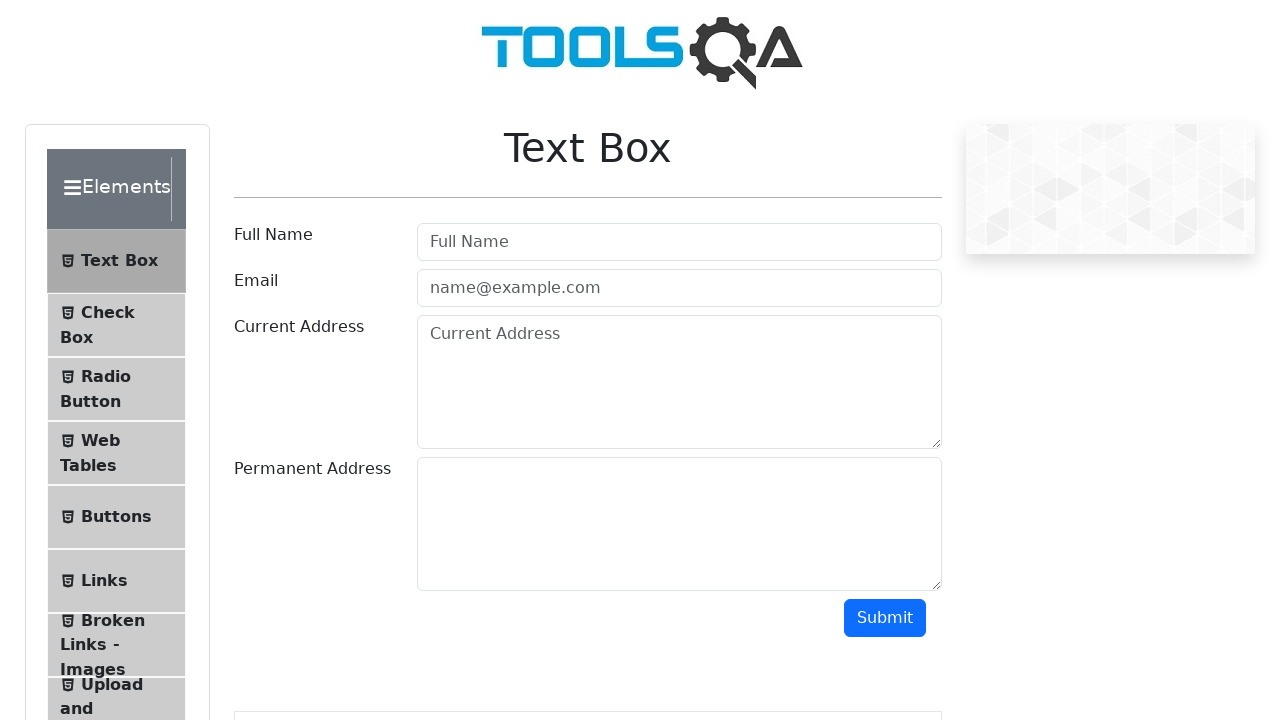

Filled user name field with 'Ivanov Ivan Ivanovich' on #userName
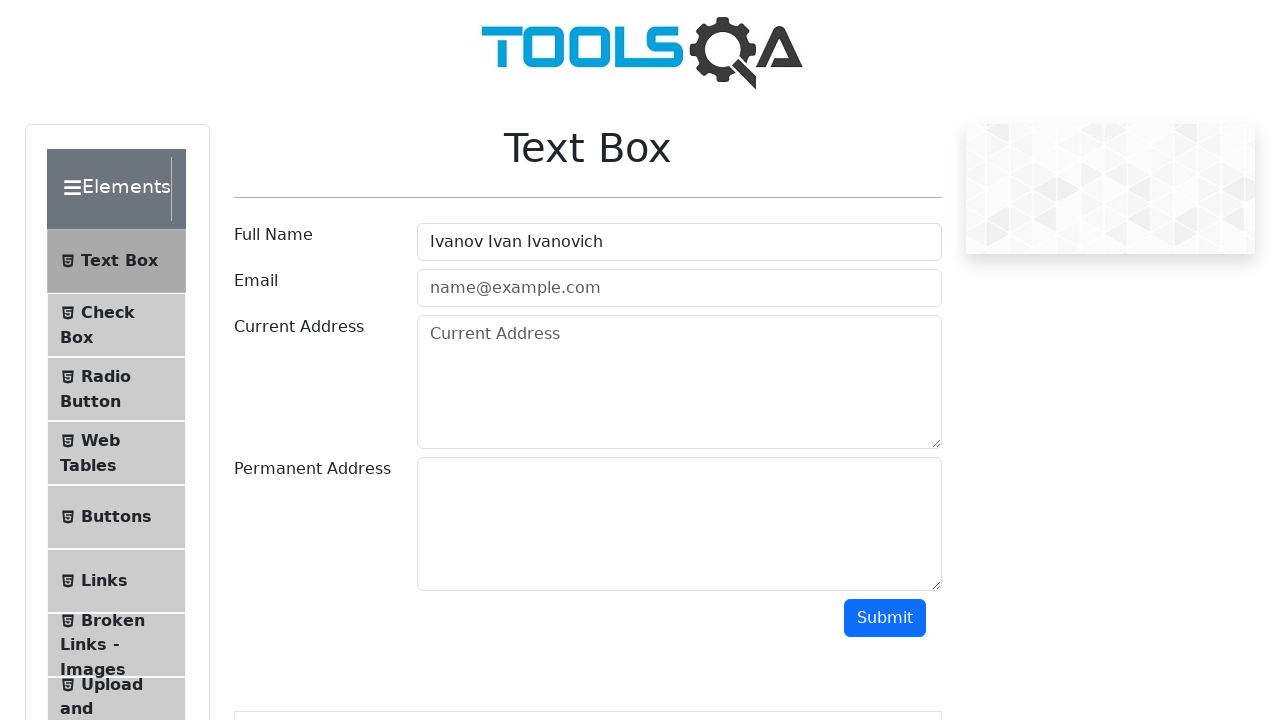

Filled email field with 'sdf@list.ru' on #userEmail
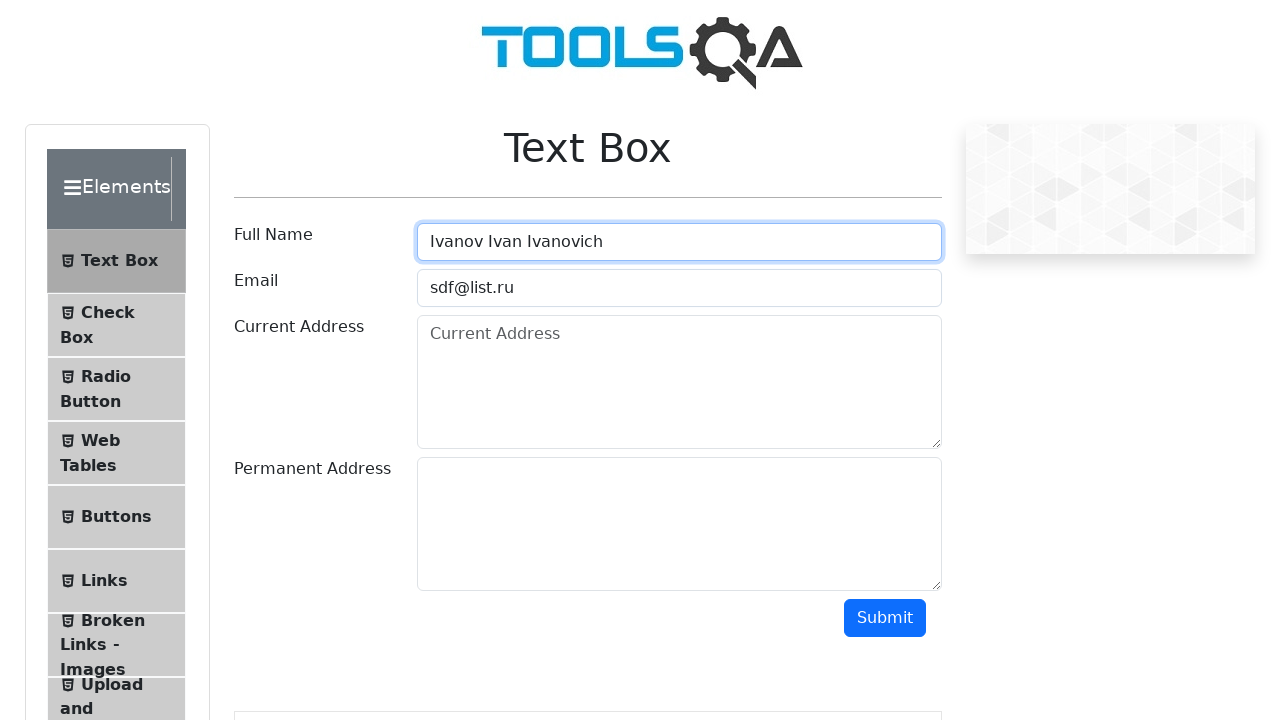

Filled current address field with 'Current Best Address' on #currentAddress
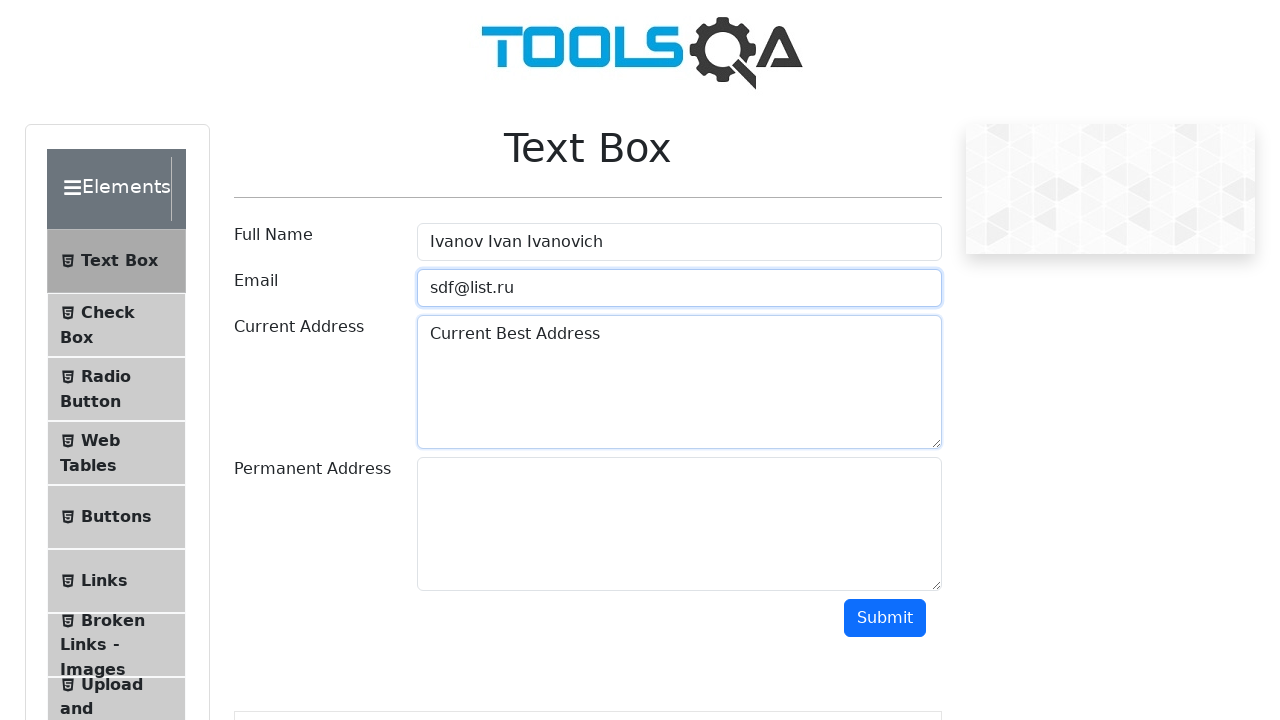

Filled permanent address field with 'Permanent Address' on #permanentAddress
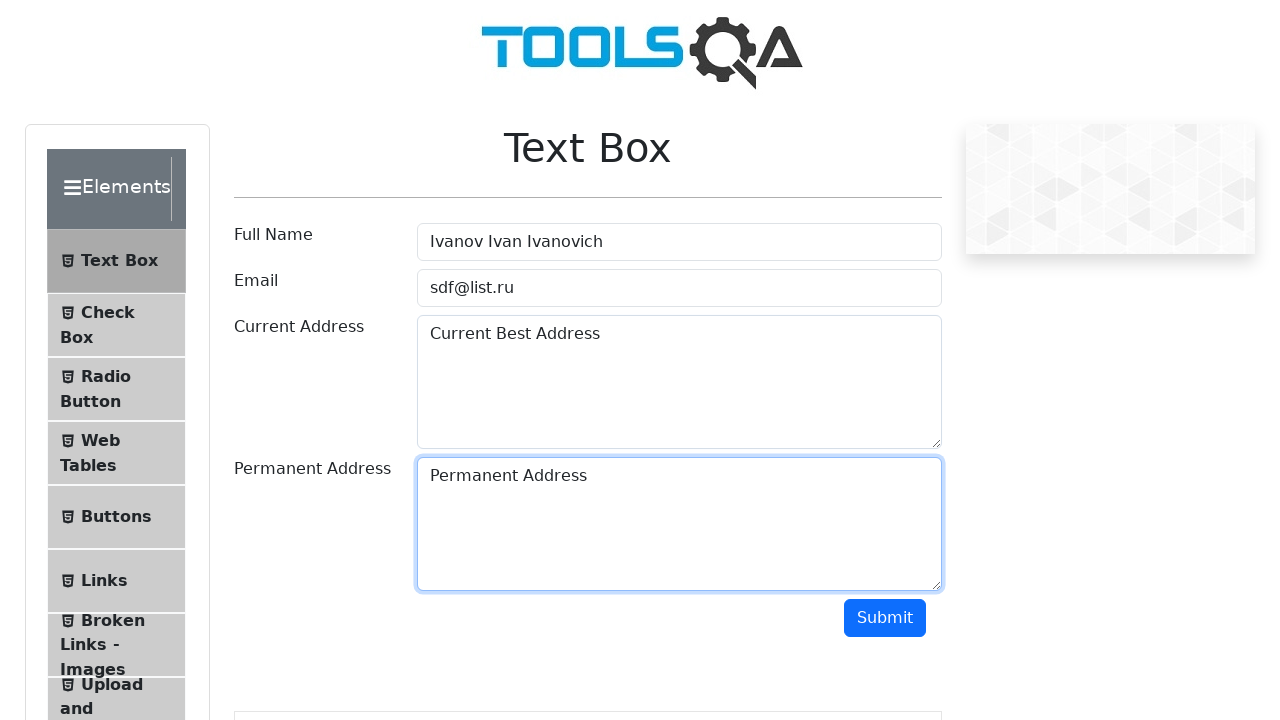

Clicked submit button to submit the form at (885, 618) on #submit
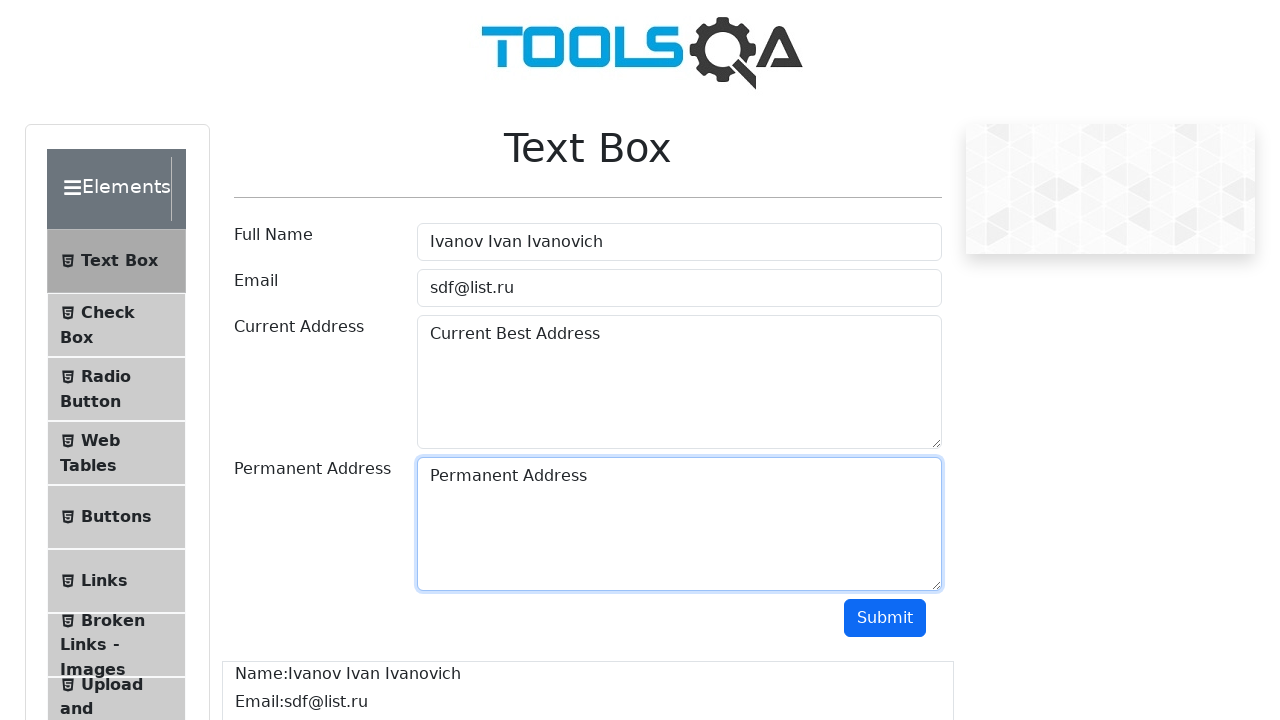

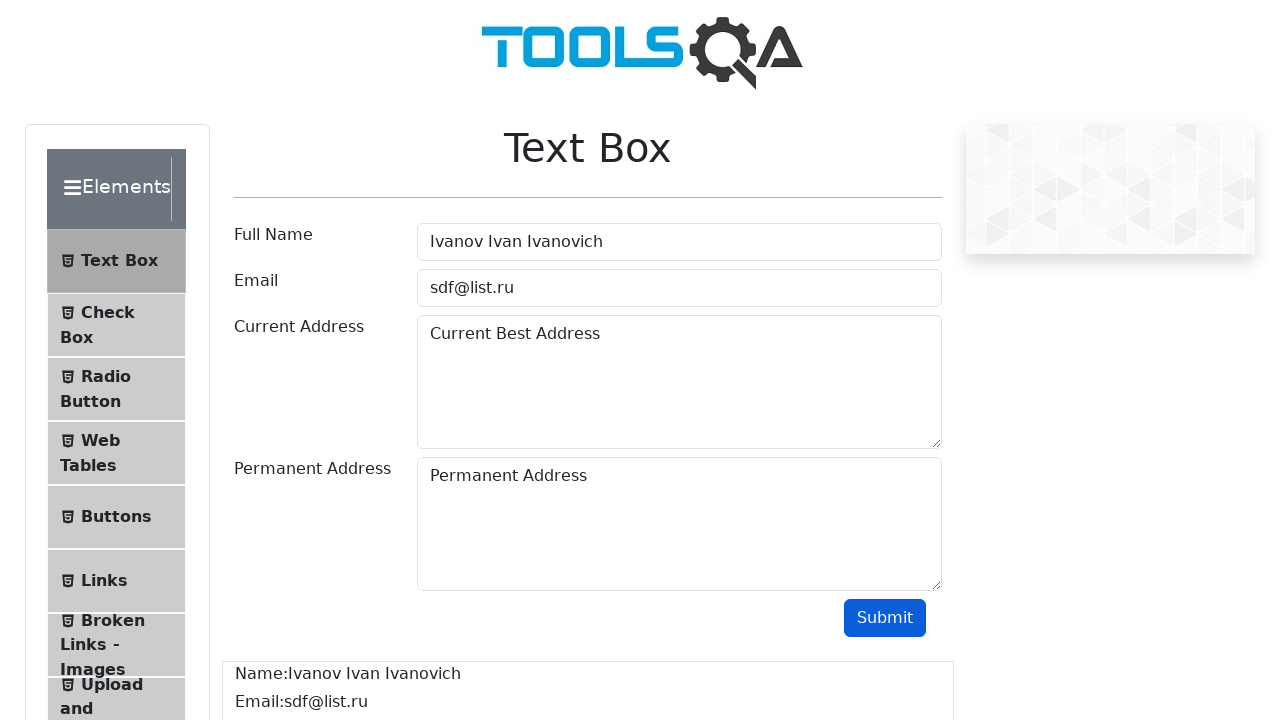